Tests select dropdown functionality on W3Schools TryIt editor by switching to iframe, selecting an option from dropdown, and verifying the selection changes

Starting URL: https://www.w3schools.com/tags/tryit.asp?filename=tryhtml_select

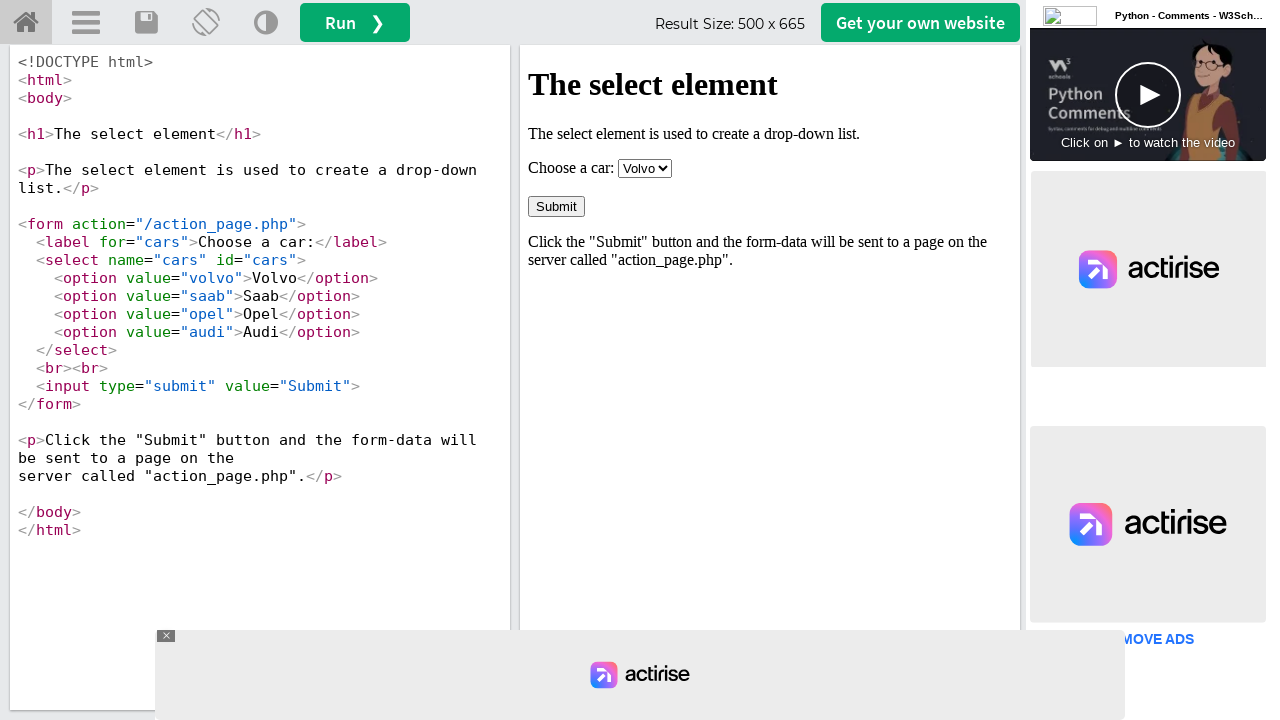

Located iframe with id 'iframeResult' containing the select dropdown
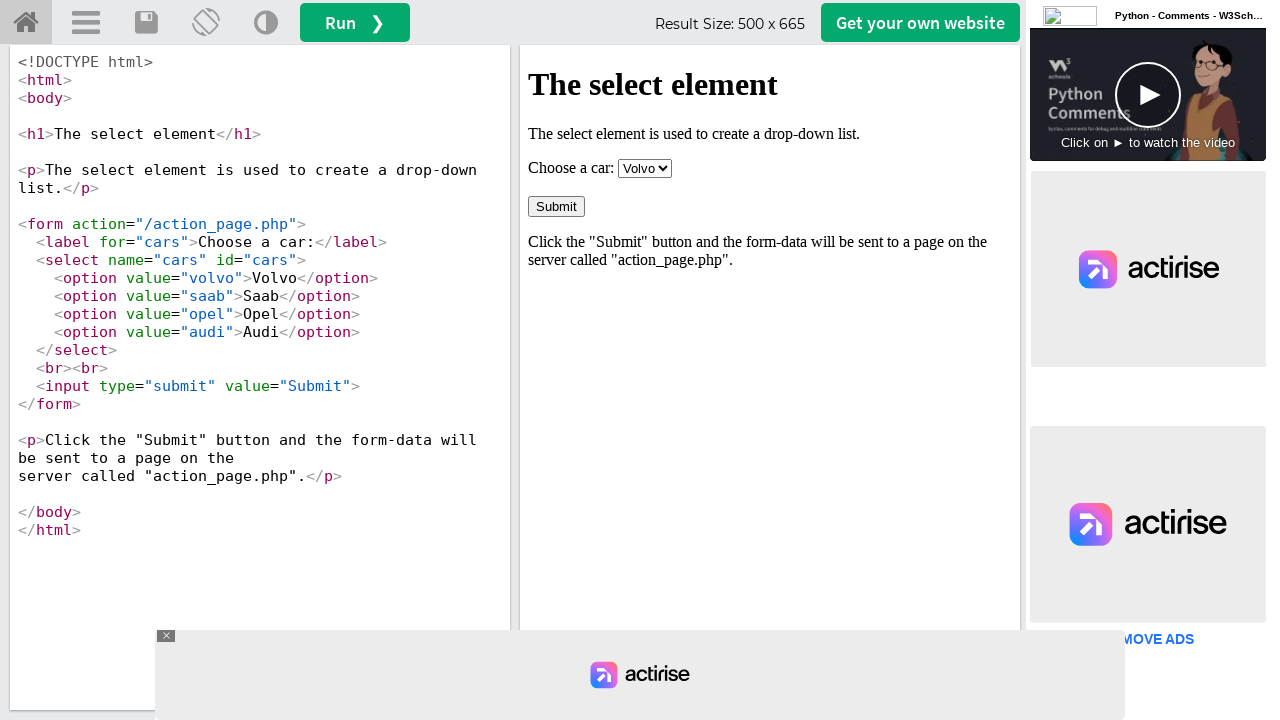

Located the select dropdown element within the iframe
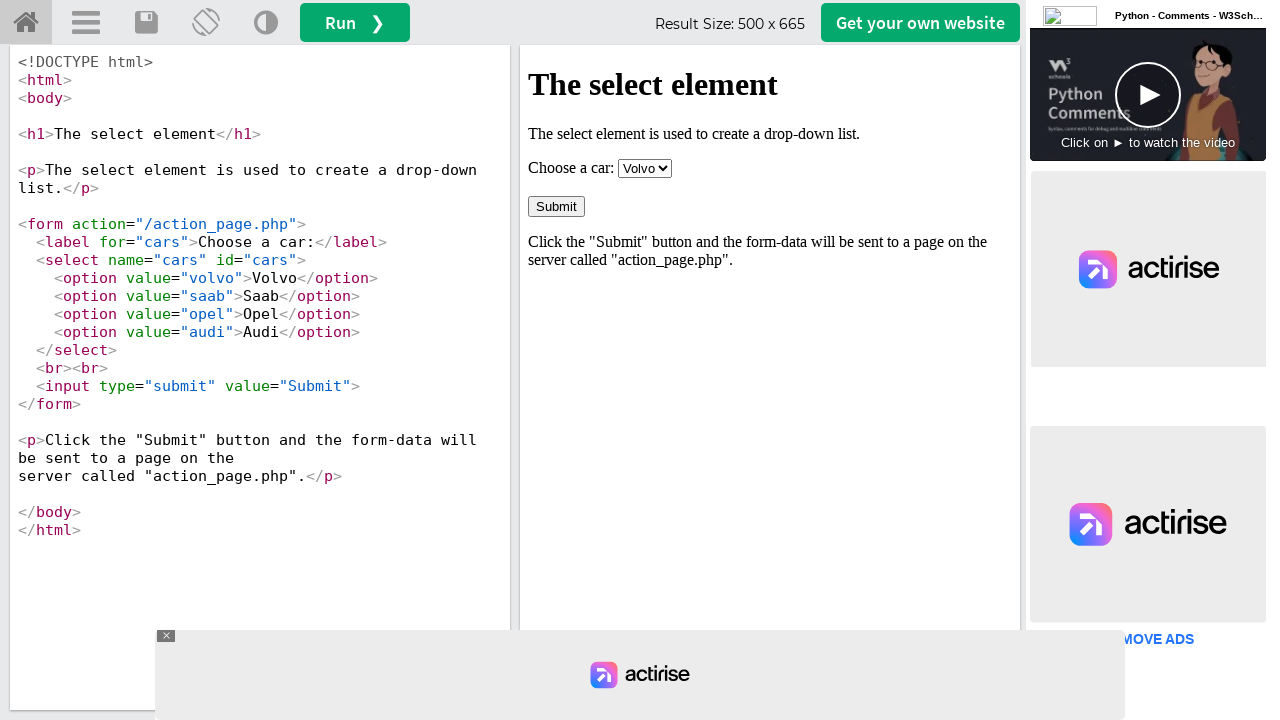

Selected 'audi' option from the dropdown on #iframeResult >> internal:control=enter-frame >> select
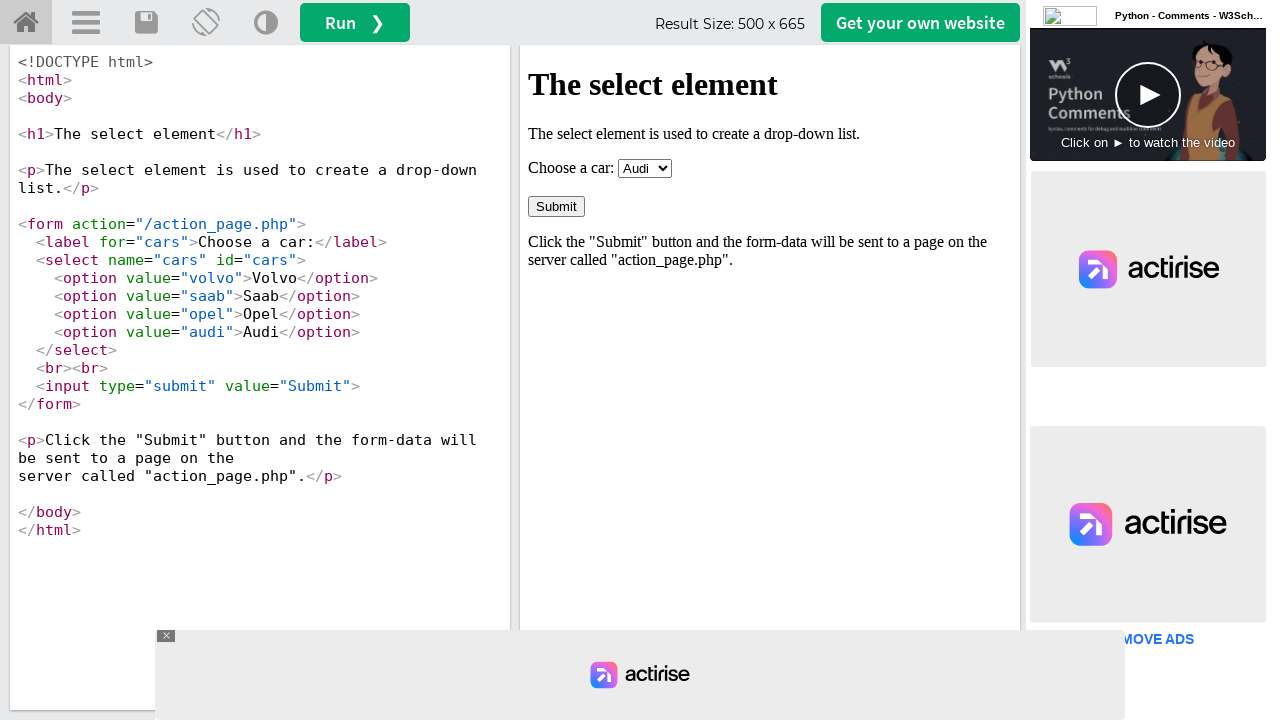

Waited 500ms for the selection to be applied
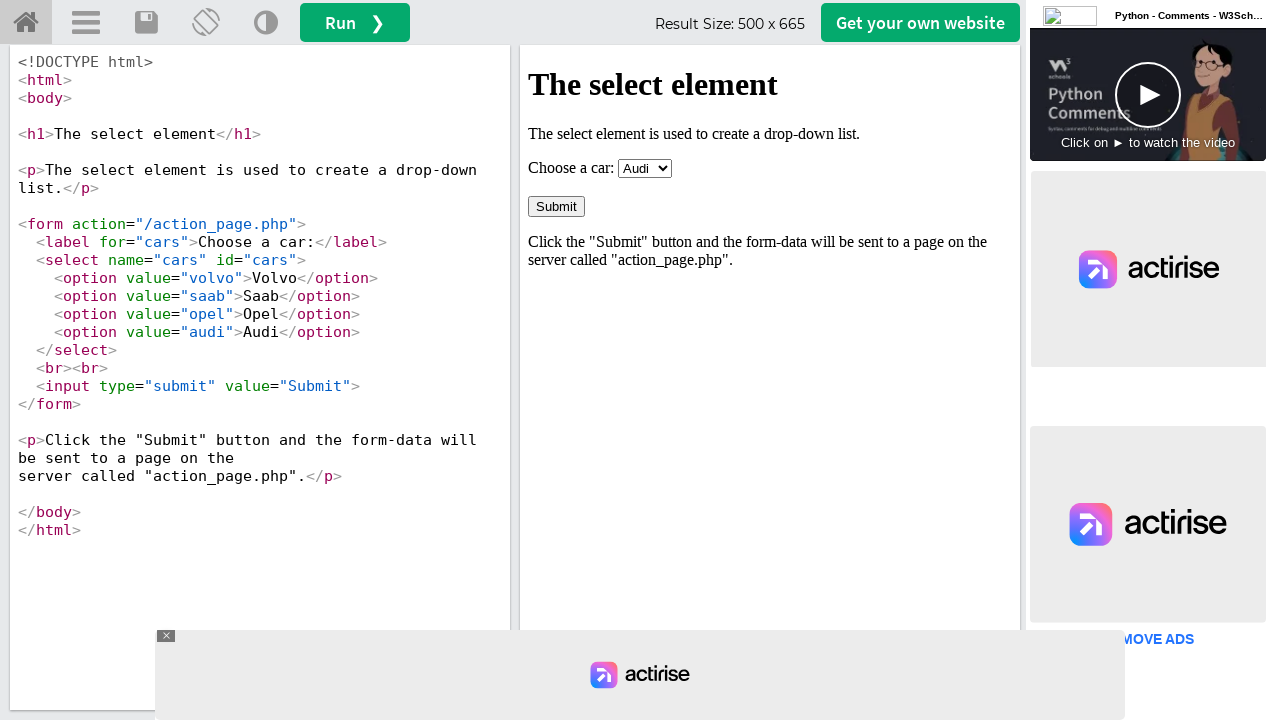

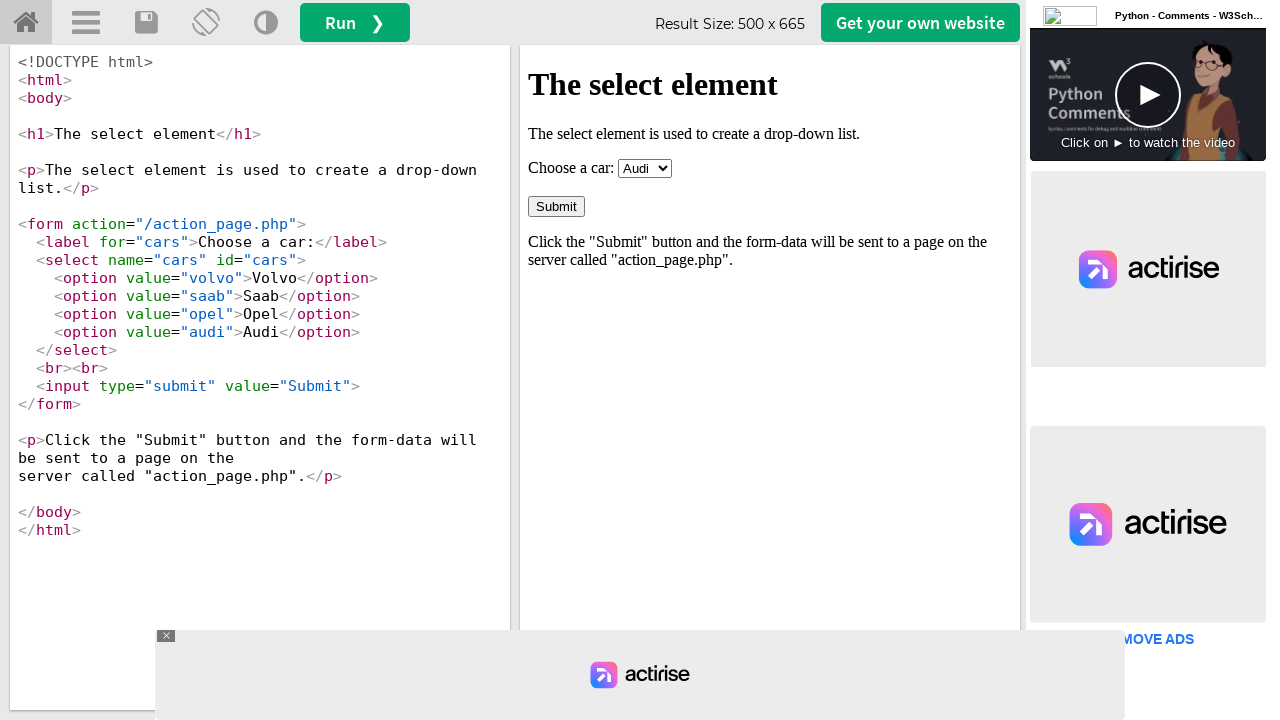